Tests dynamic controls by clicking the Remove button and waiting for the success message to become visible

Starting URL: http://the-internet.herokuapp.com/dynamic_controls

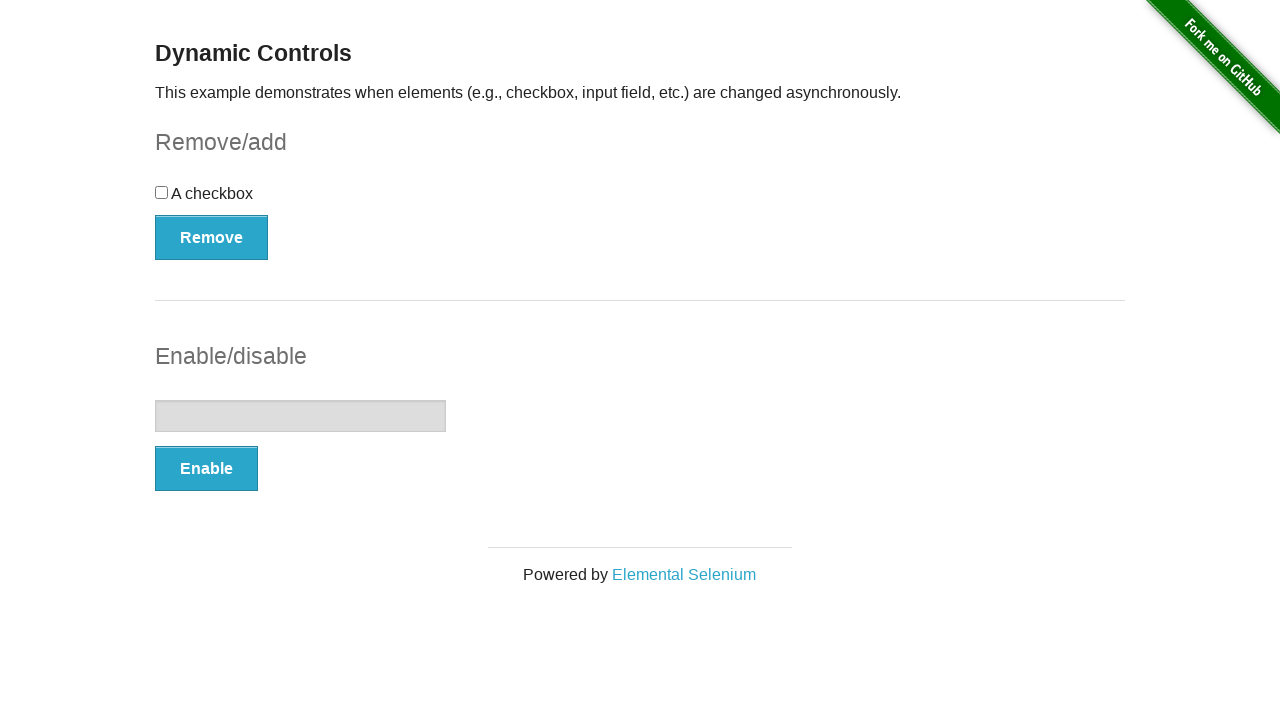

Clicked the Remove button at (212, 237) on xpath=//*[.='Remove']
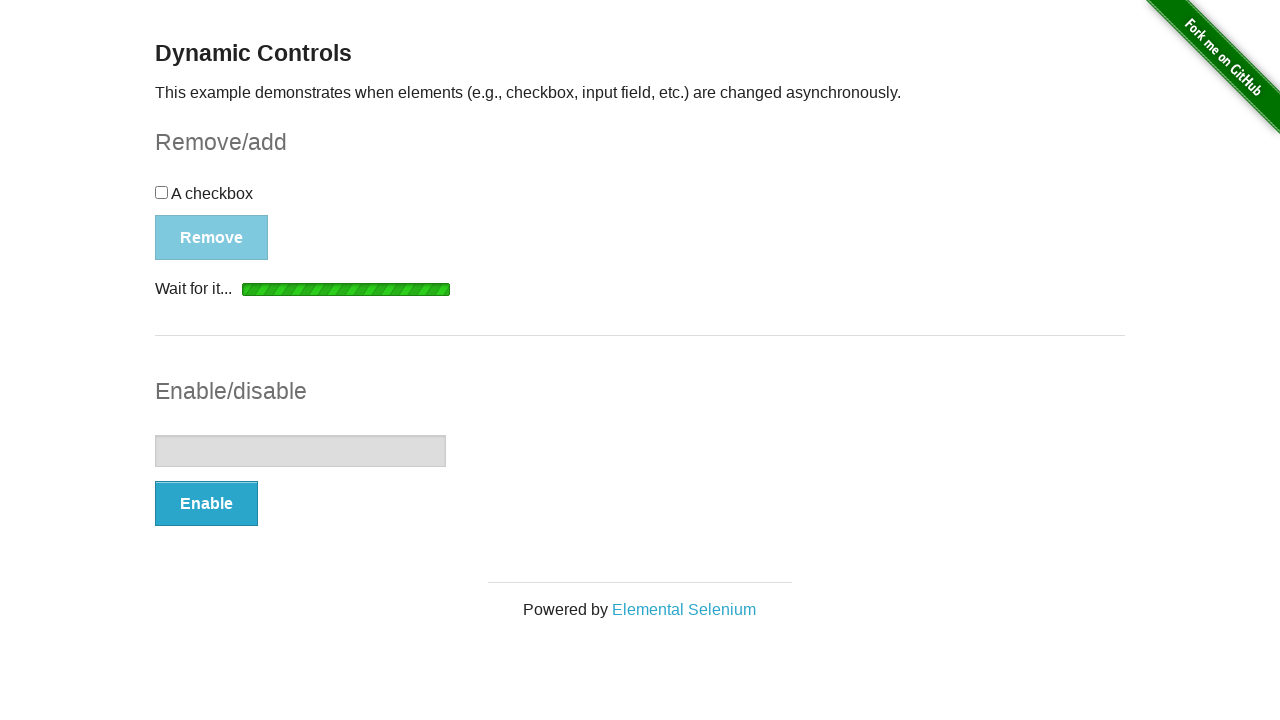

Success message became visible
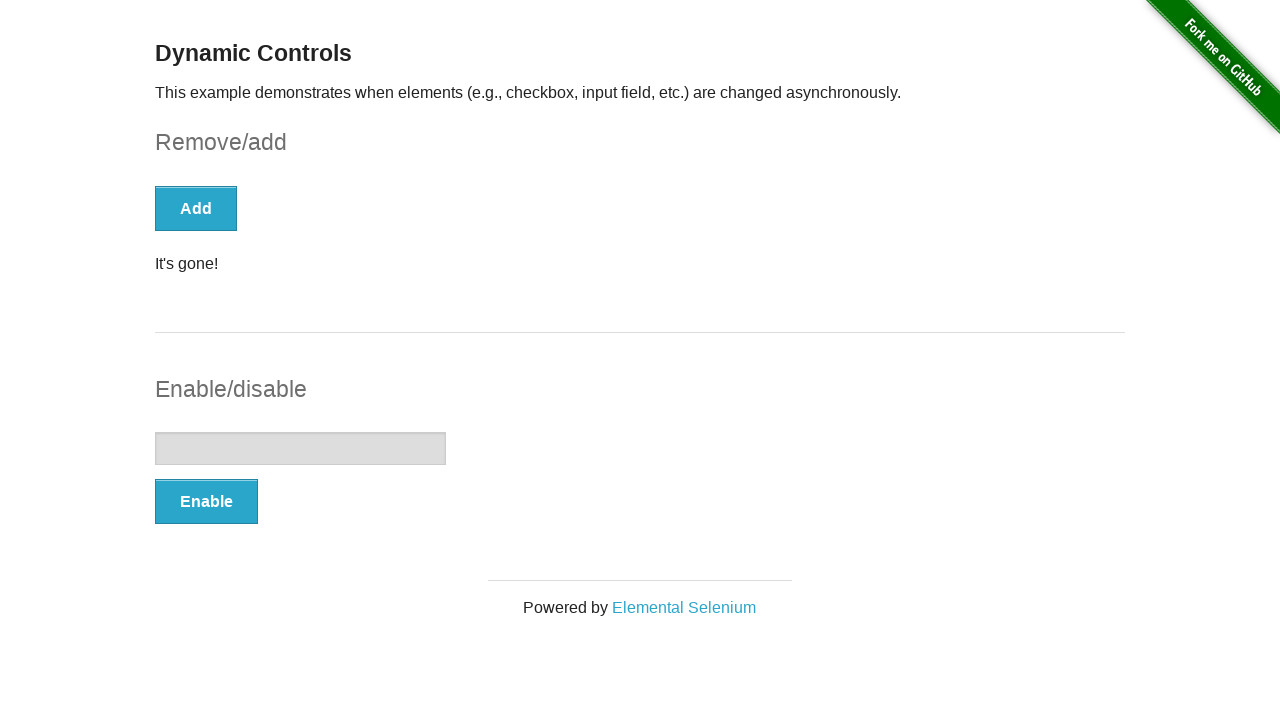

Retrieved and printed the success message text
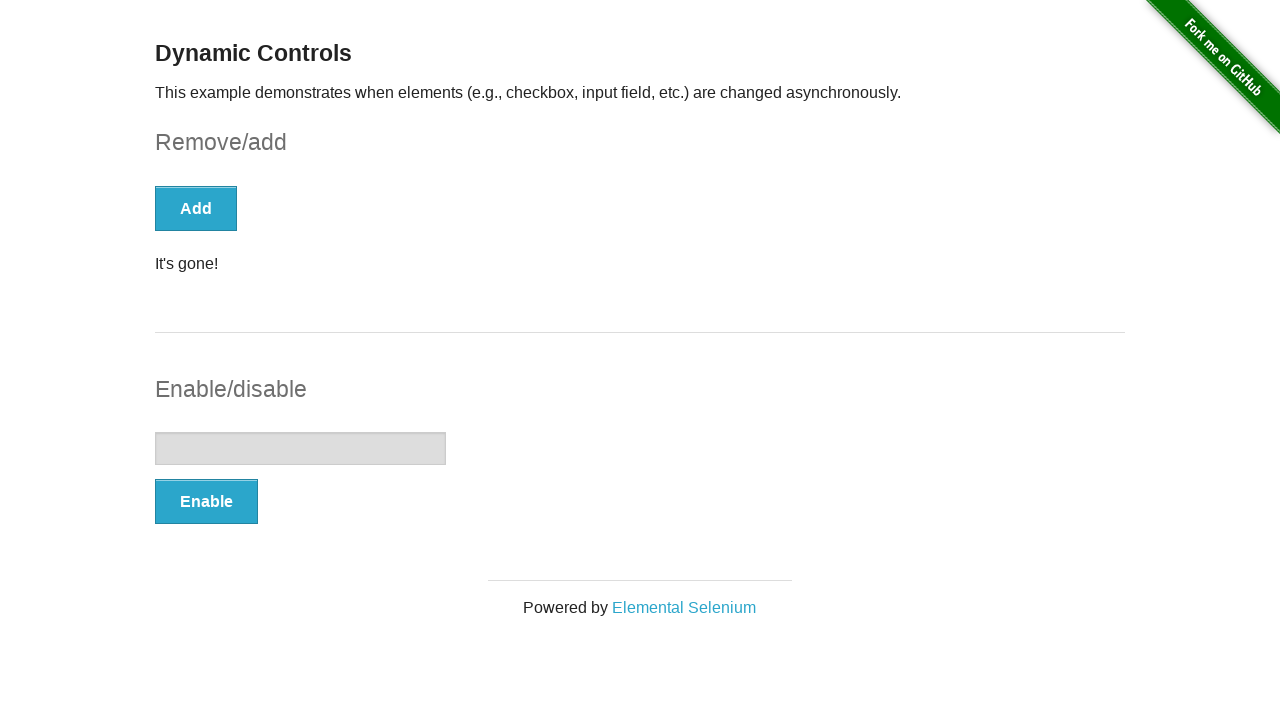

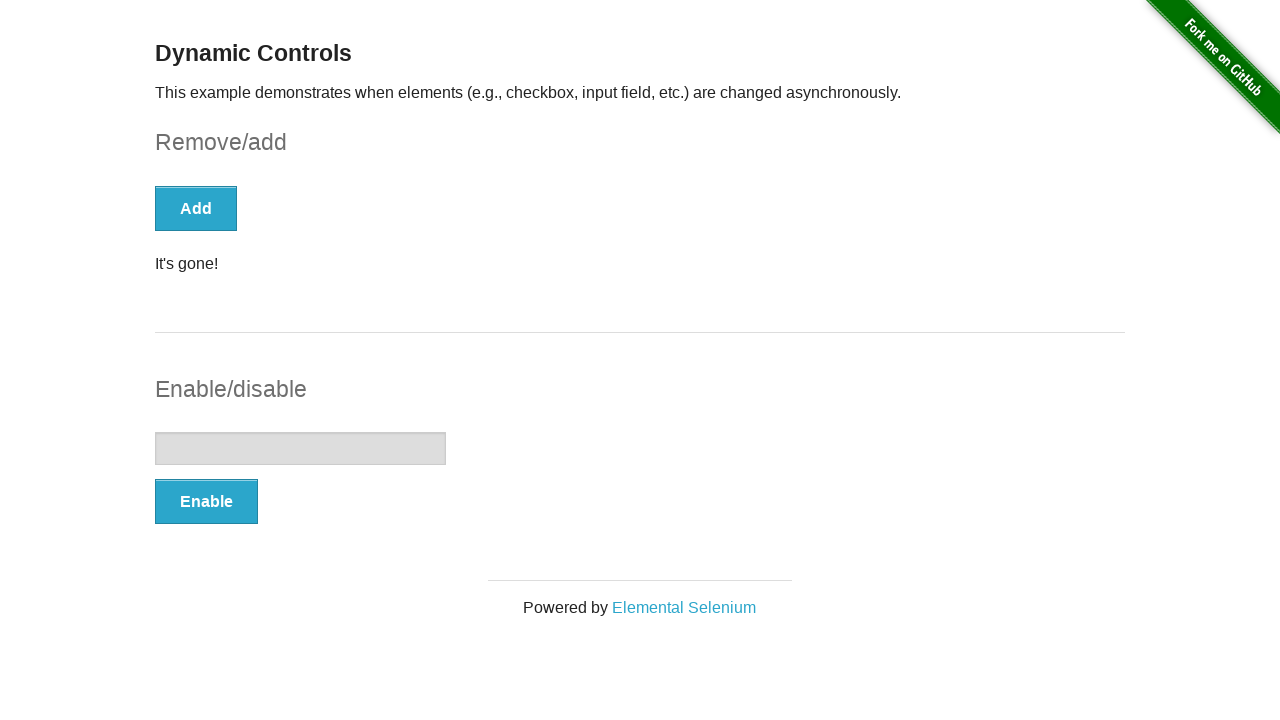